Tests the contact form functionality by clicking Contact Us link, filling in the form fields (name, email, enquiry), submitting the form, and verifying the success message appears

Starting URL: https://naveenautomationlabs.com/opencart/index.php?route=common/home

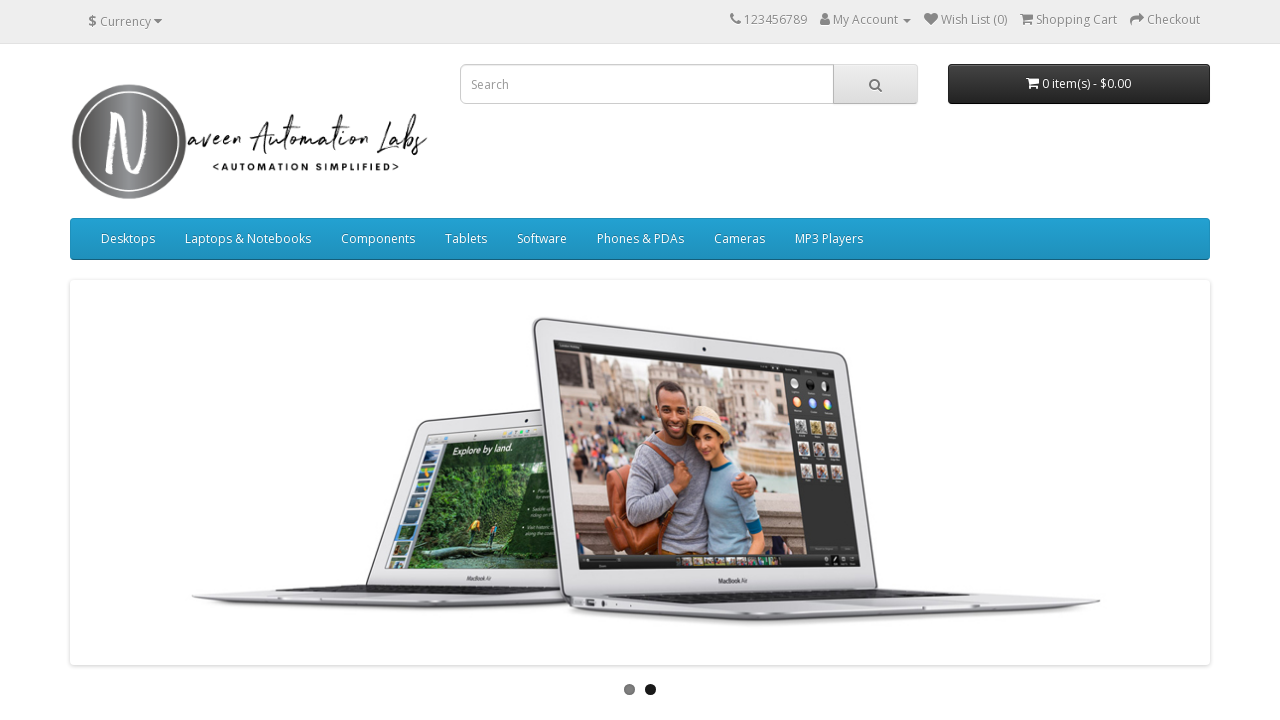

Clicked Contact Us link at (394, 549) on xpath=//a[text()='Contact Us']
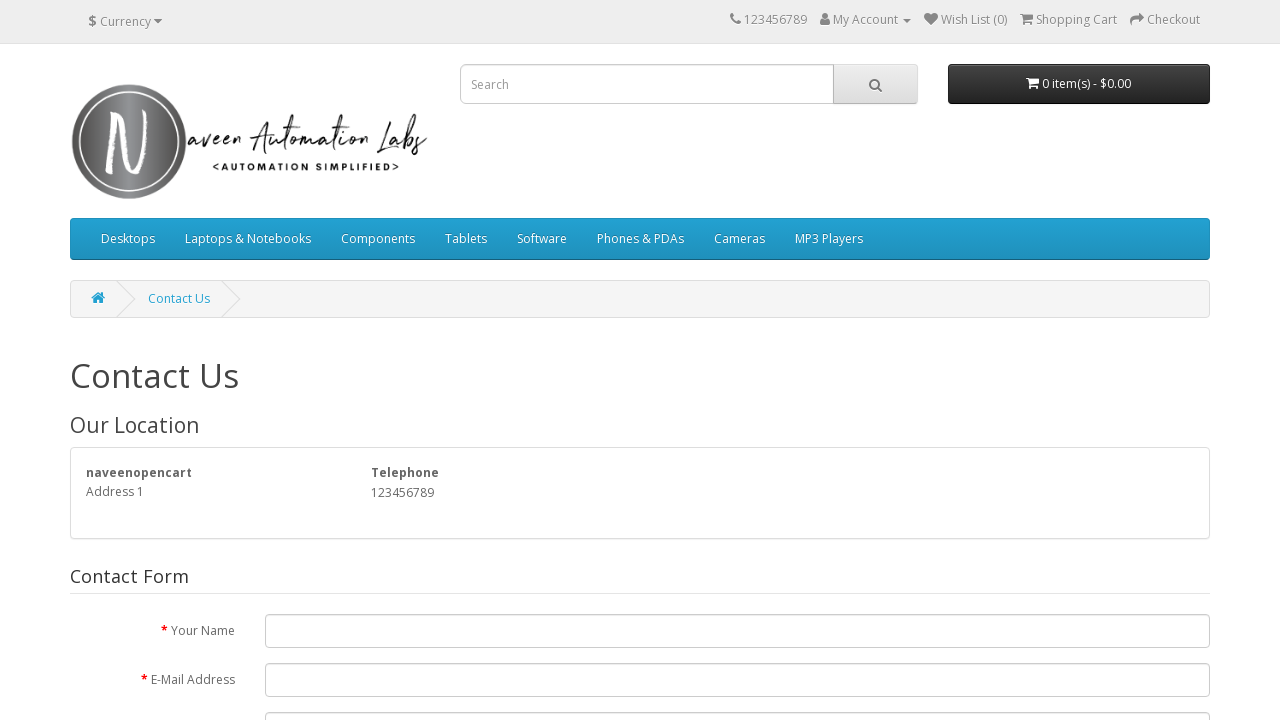

Filled name field with 'Tony' on #input-name
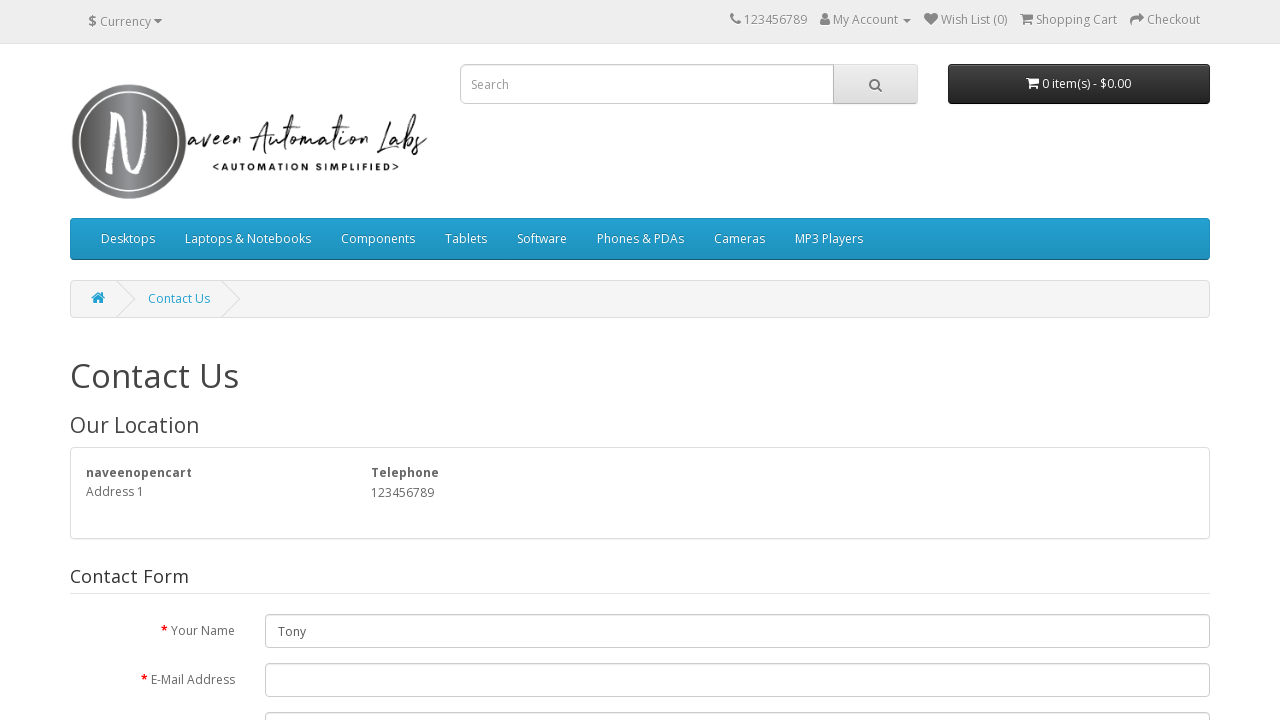

Filled email field with 'tony@email.com' on #input-email
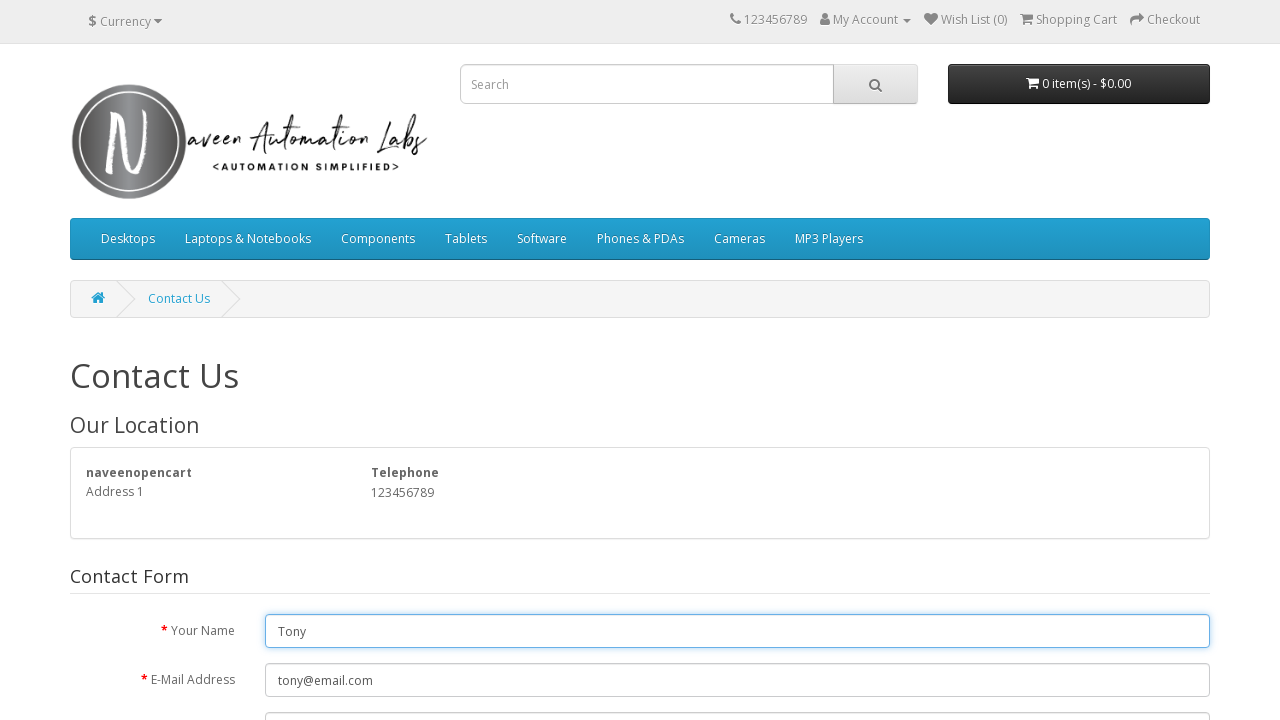

Filled enquiry field with 'return policy enquiry request' on #input-enquiry
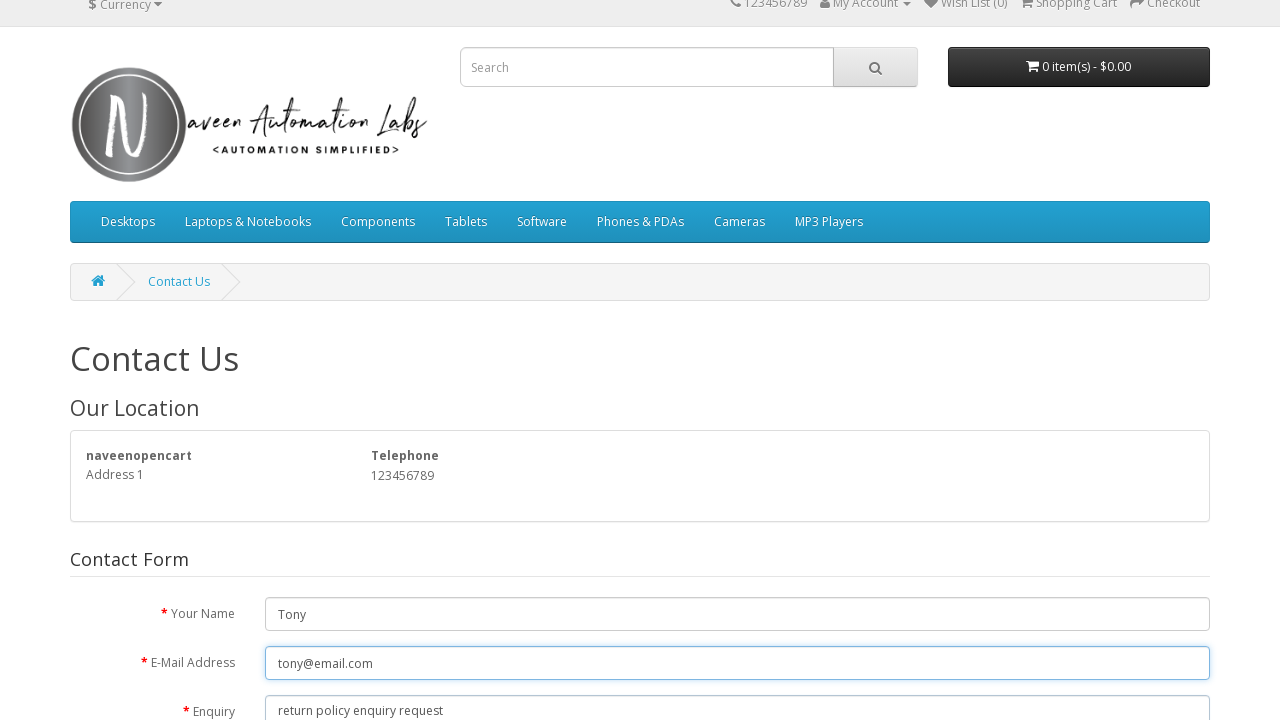

Clicked submit button to send contact form at (1178, 427) on input[type='submit']
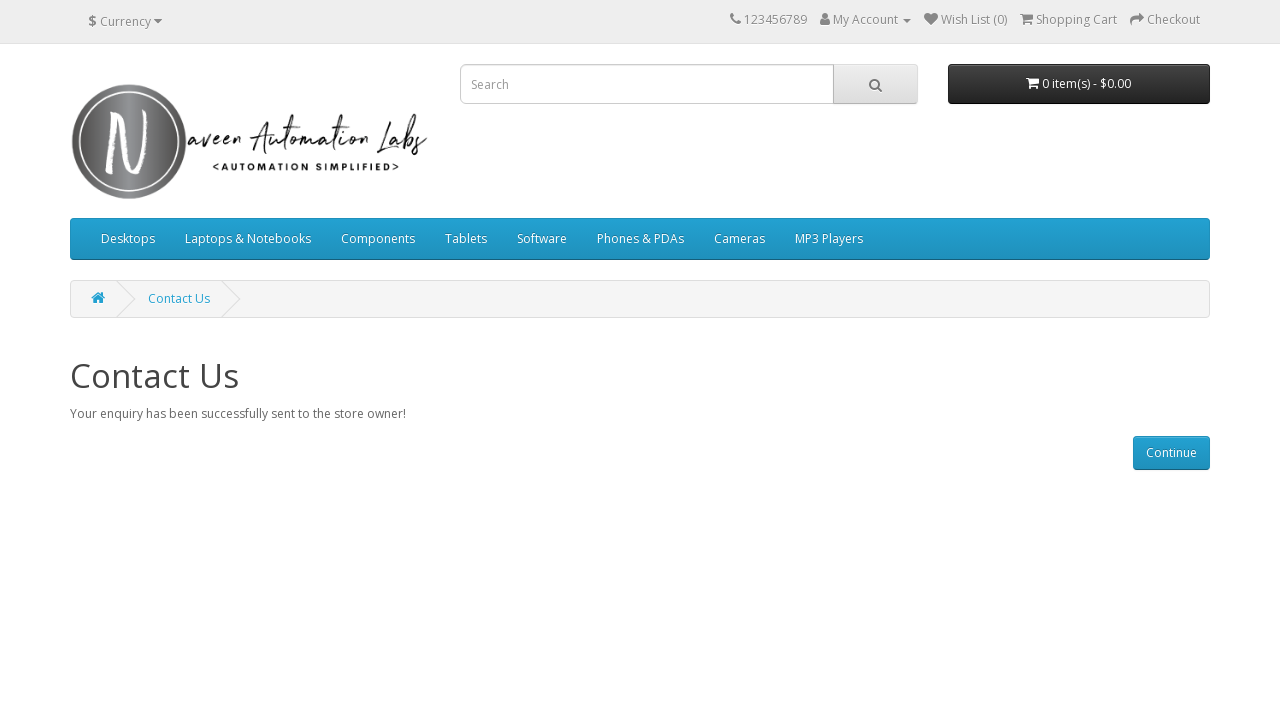

Success message appeared confirming enquiry was sent
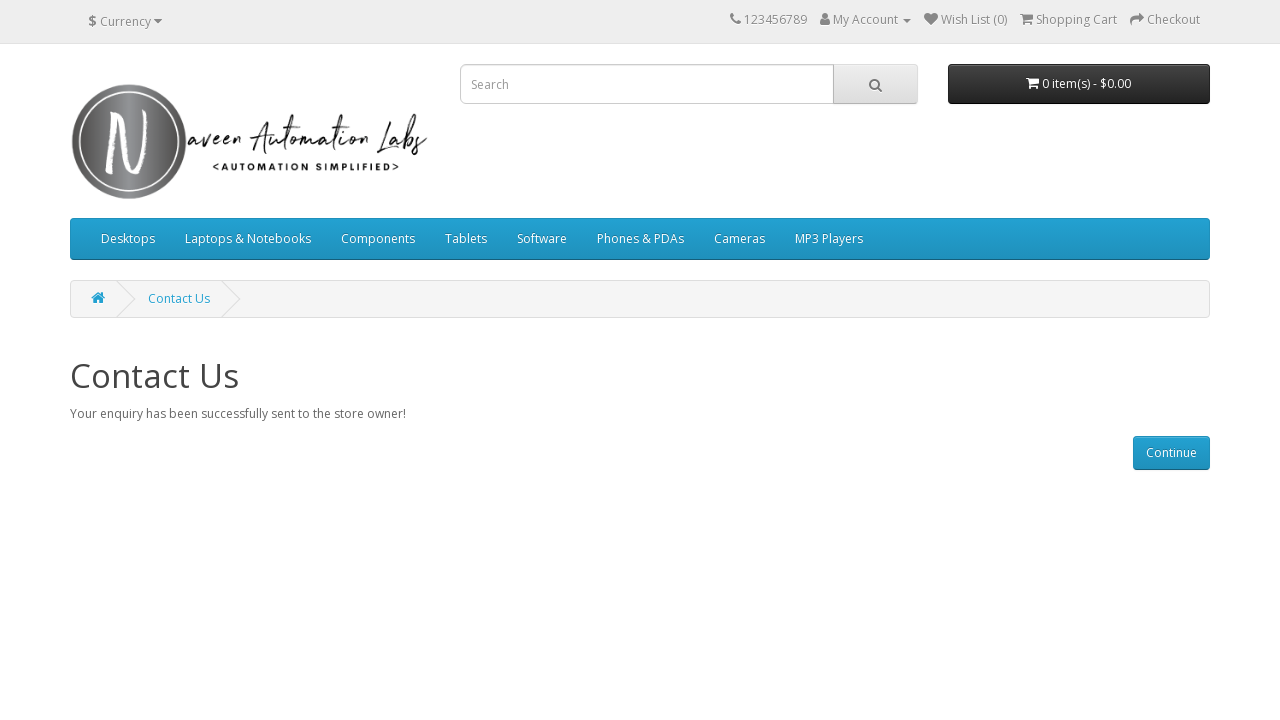

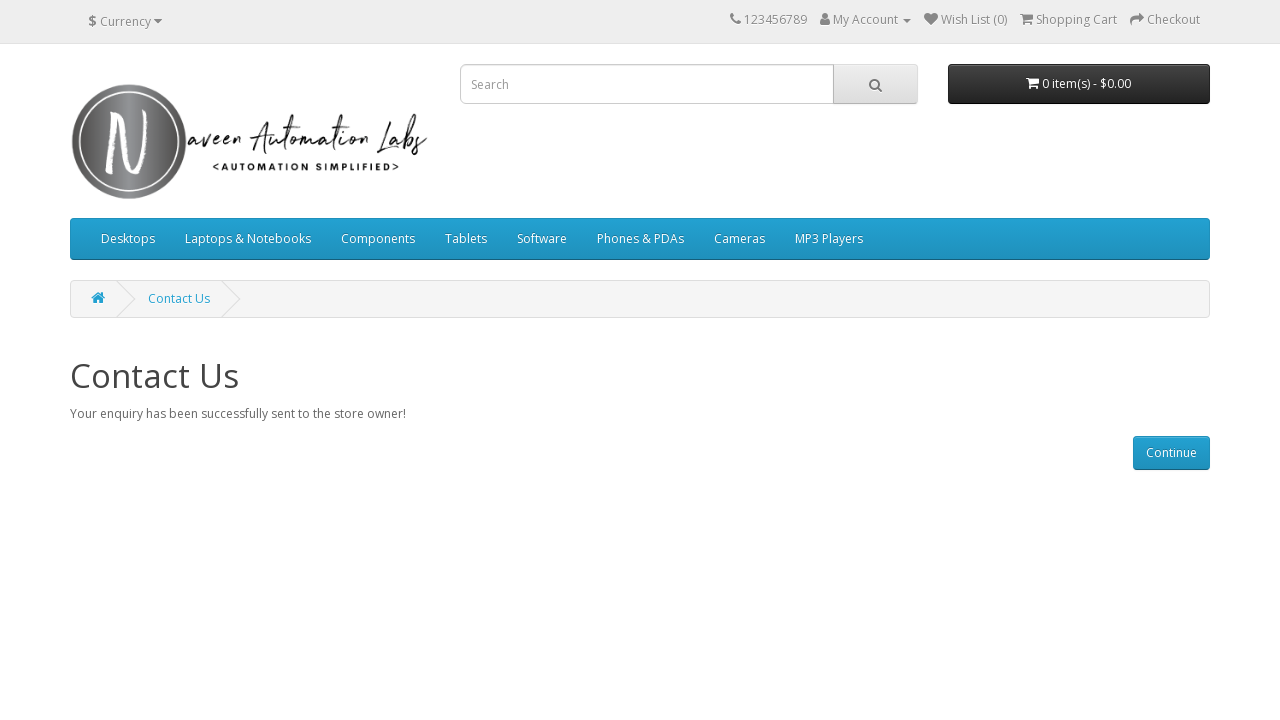